Tests dynamic controls page by clicking a button to remove a checkbox and waiting for the removal confirmation message to appear and the checkbox to disappear

Starting URL: https://the-internet.herokuapp.com/dynamic_controls

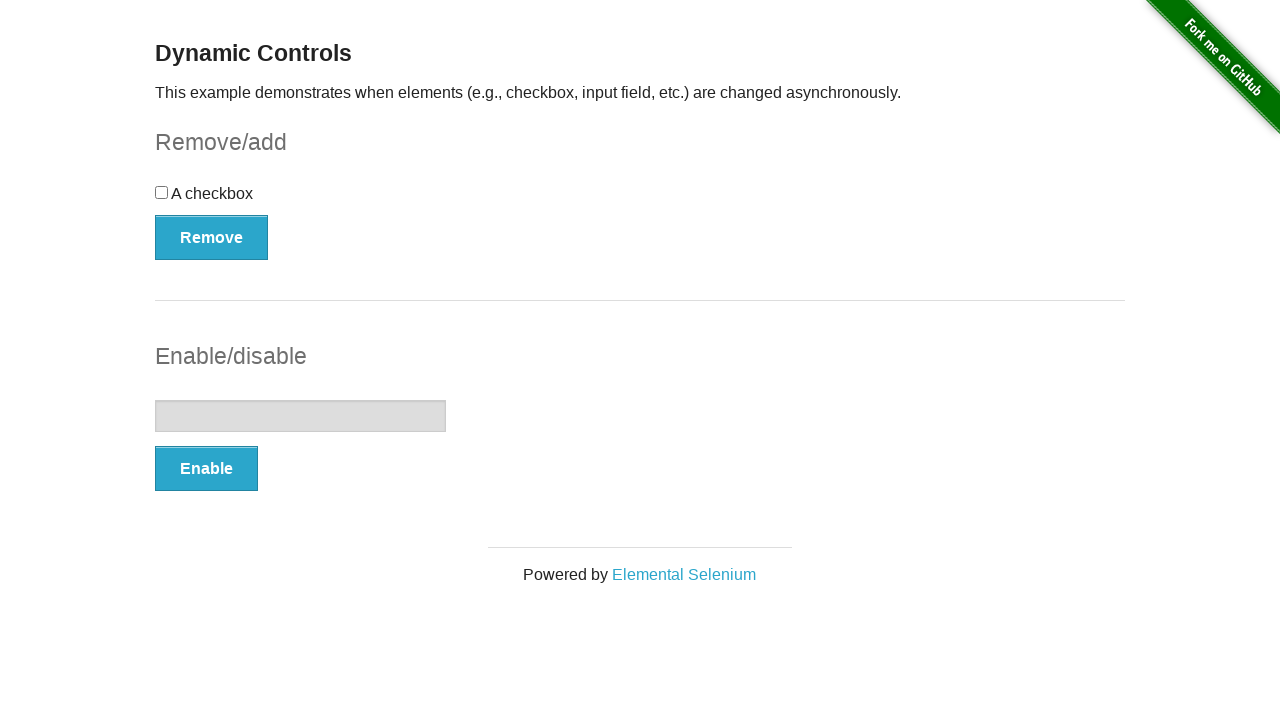

Clicked the Remove button for the checkbox at (212, 237) on xpath=//html/body/div[2]/div/div[1]/form[1]/button
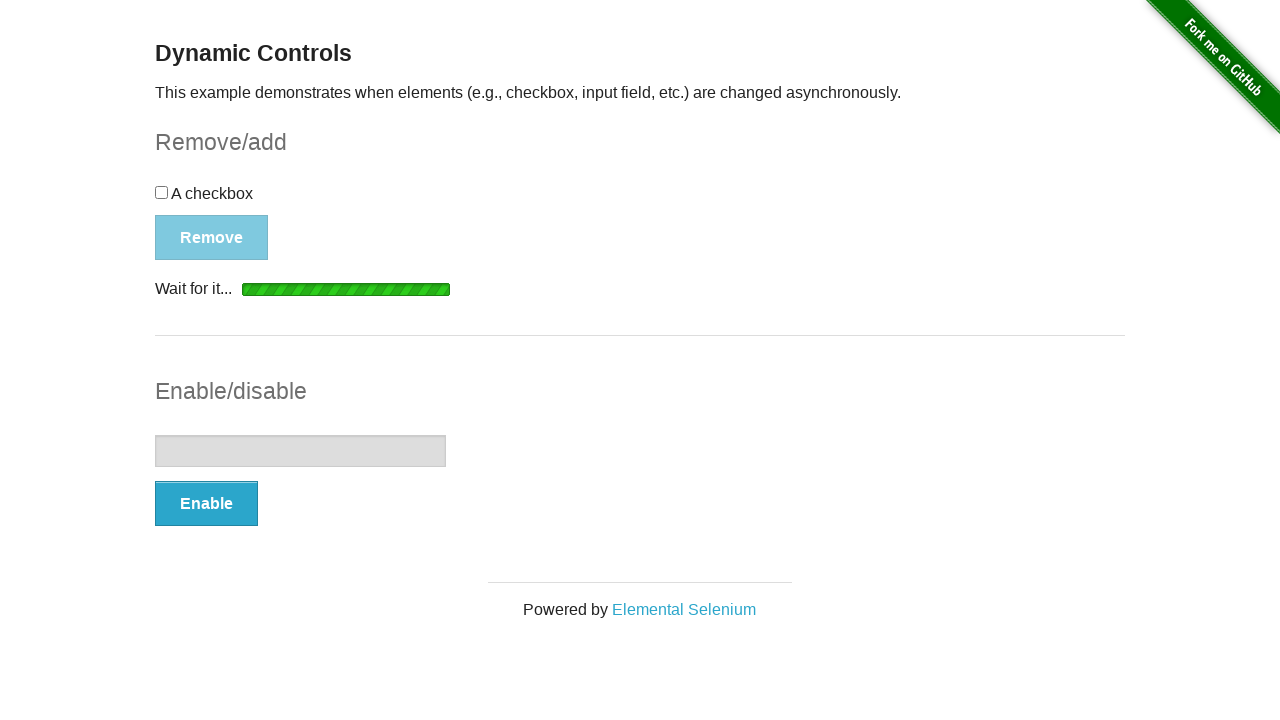

Waited for removal confirmation message to appear
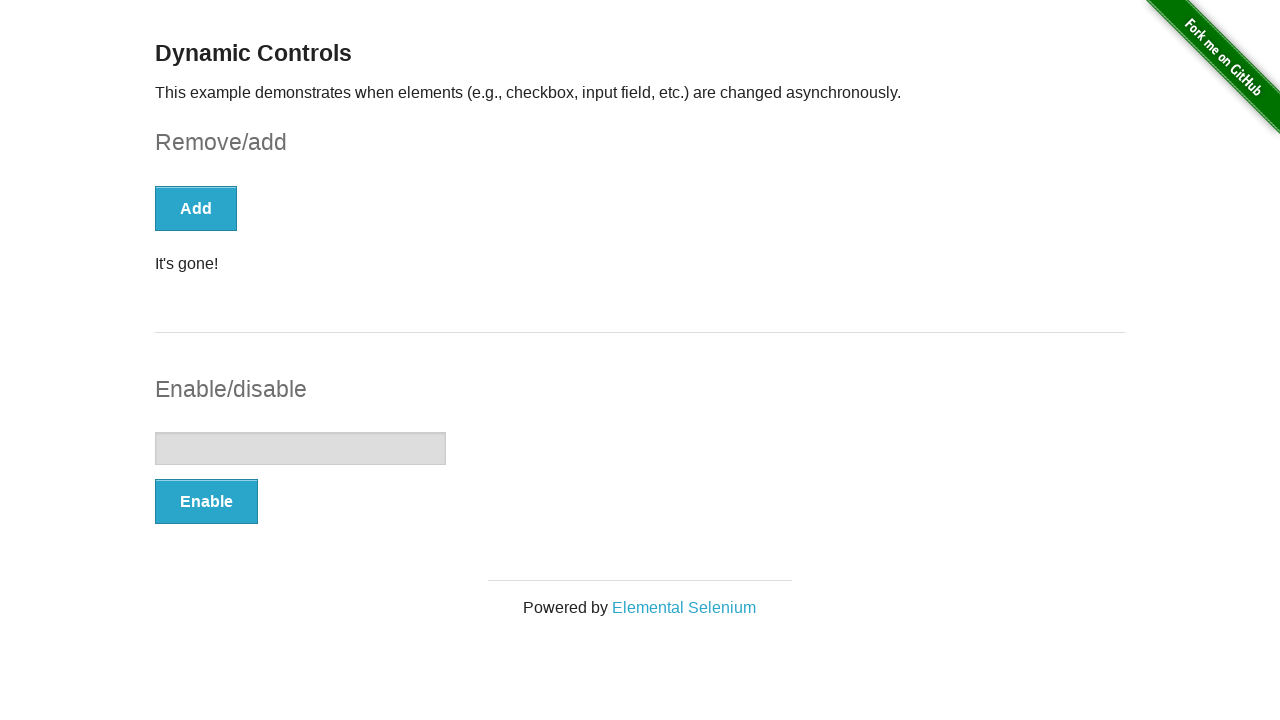

Confirmed checkbox has been removed and is no longer visible
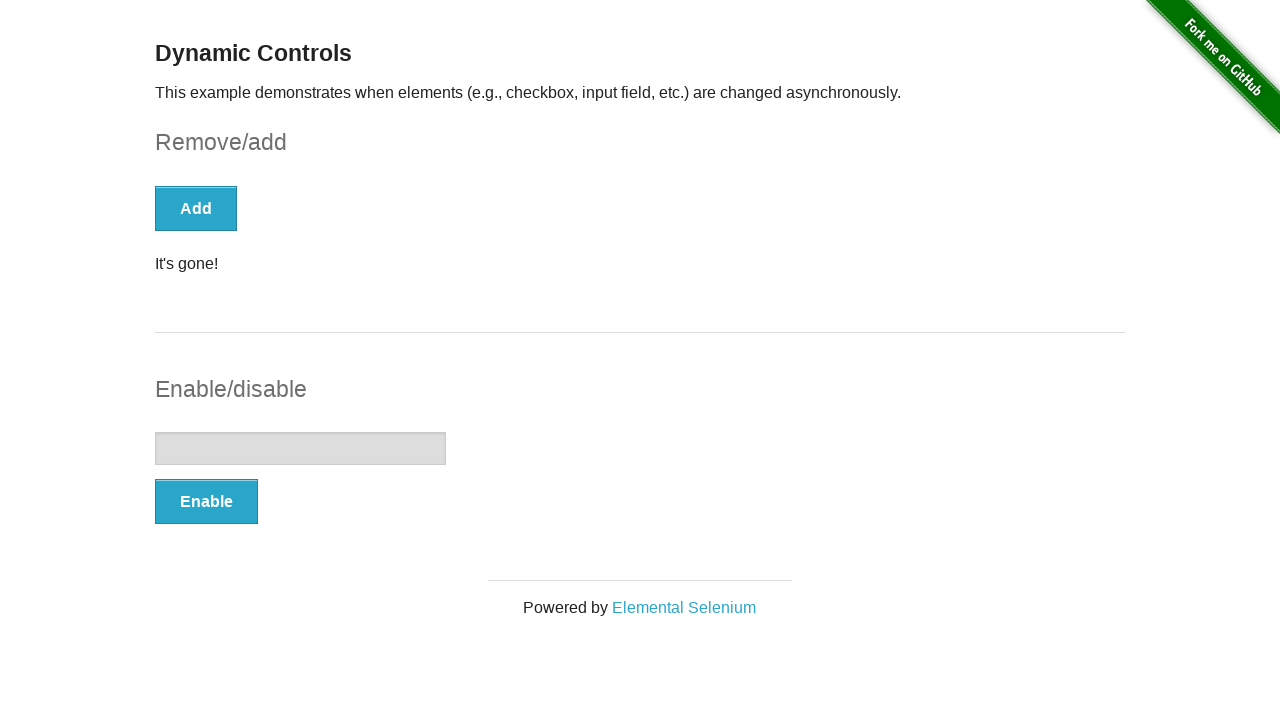

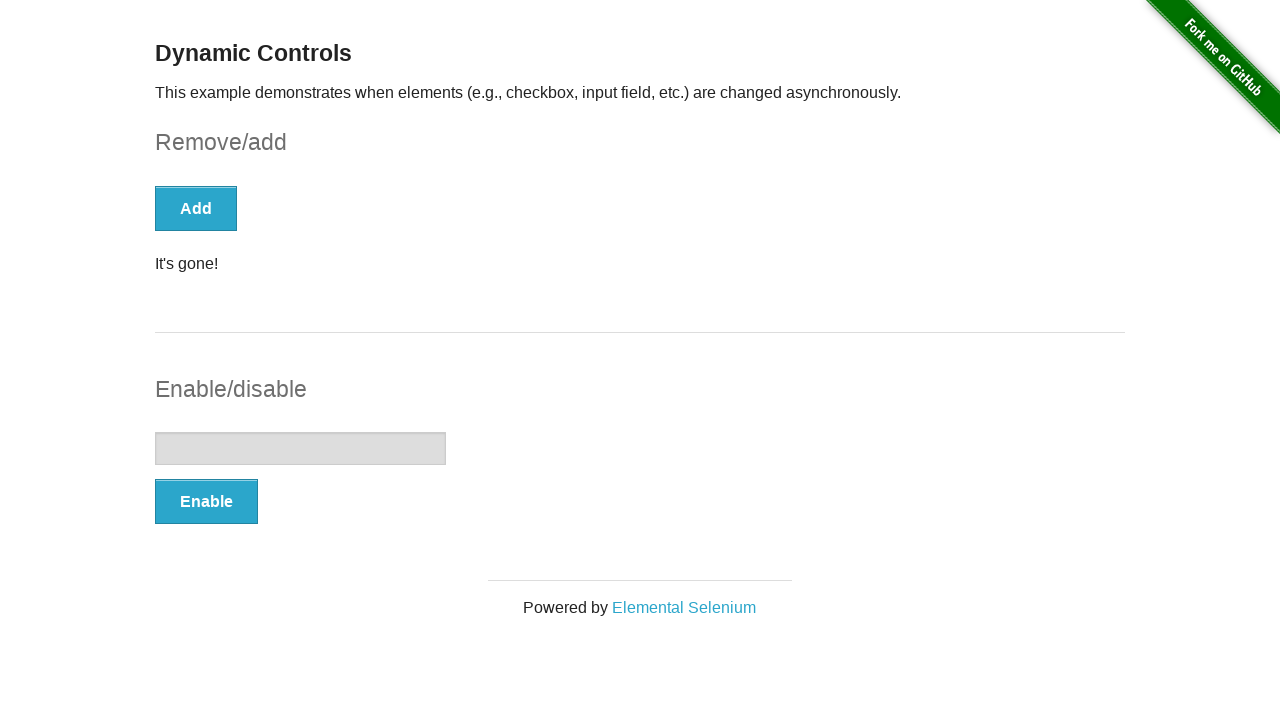